Navigates to W3Schools HTML tables tutorial page and performs a select-all keyboard action on a table element to test keyboard interaction capabilities.

Starting URL: https://www.w3schools.com/html/html_tables.asp

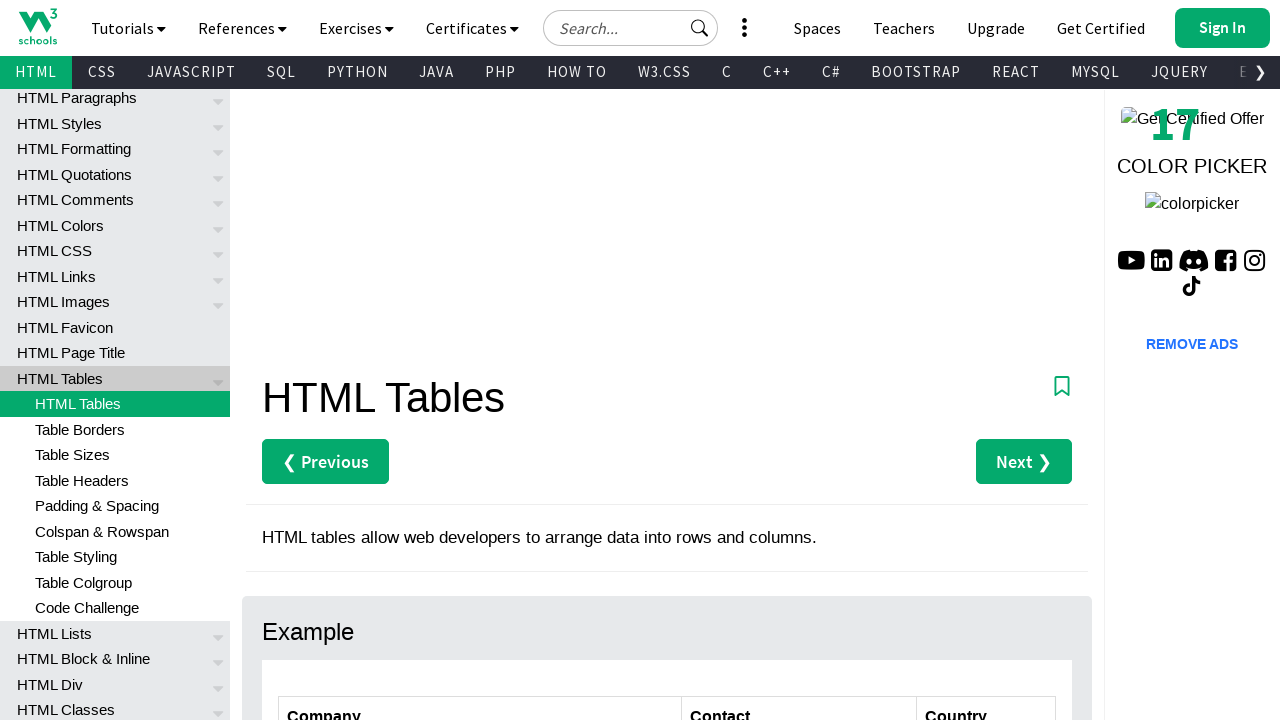

Waited for customers table body to be visible
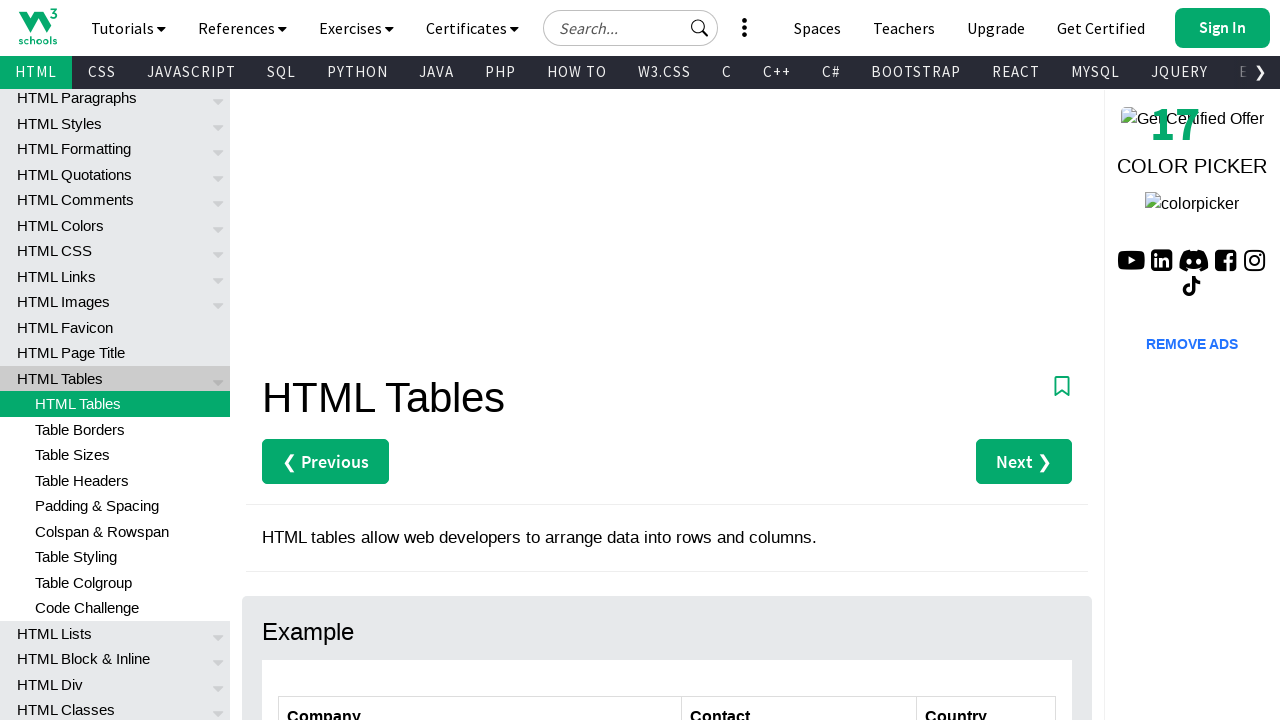

Clicked on table body to focus it at (667, 577) on xpath=//*[@id='customers']/tbody
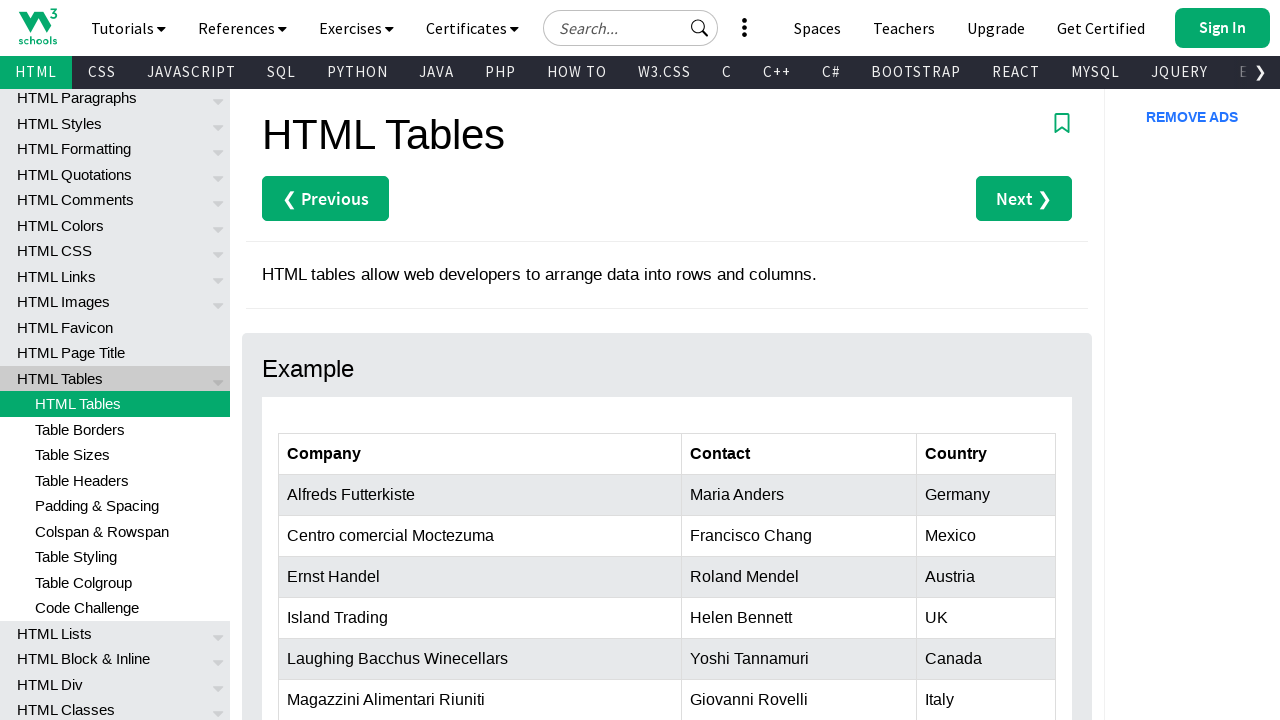

Pressed Ctrl+A to select all content in the table
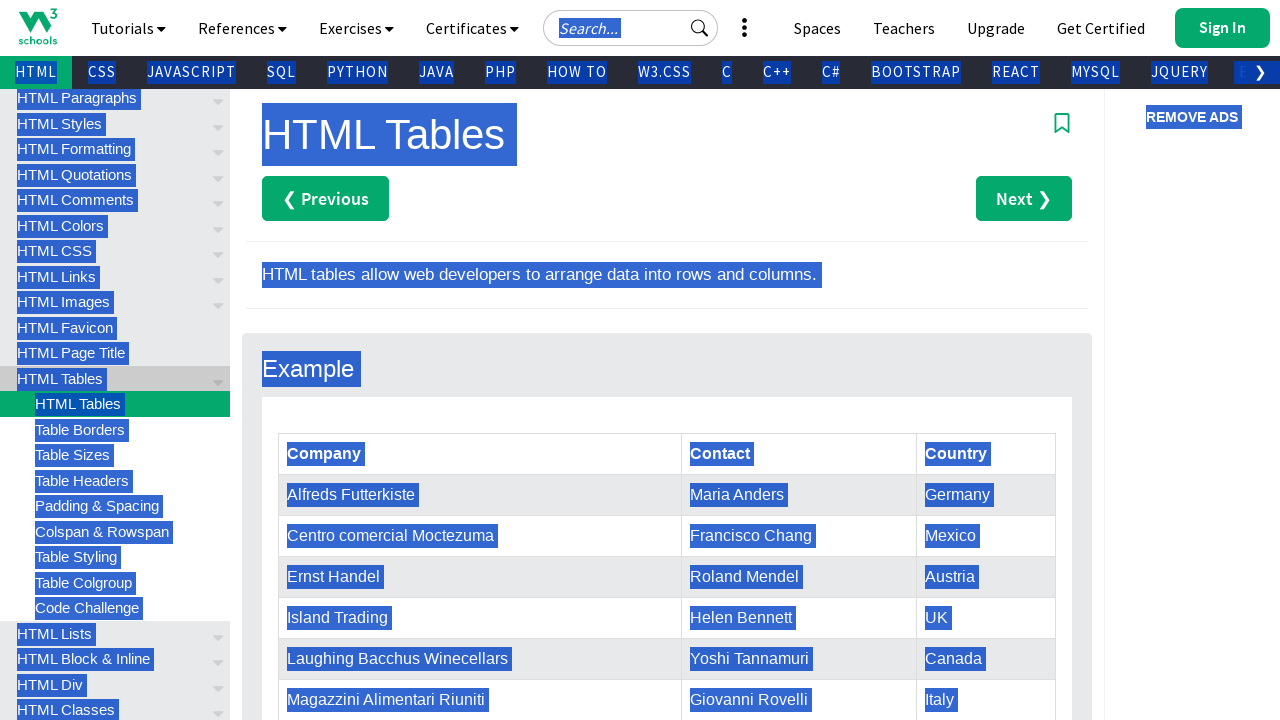

Pressed Ctrl+C to copy selected table content
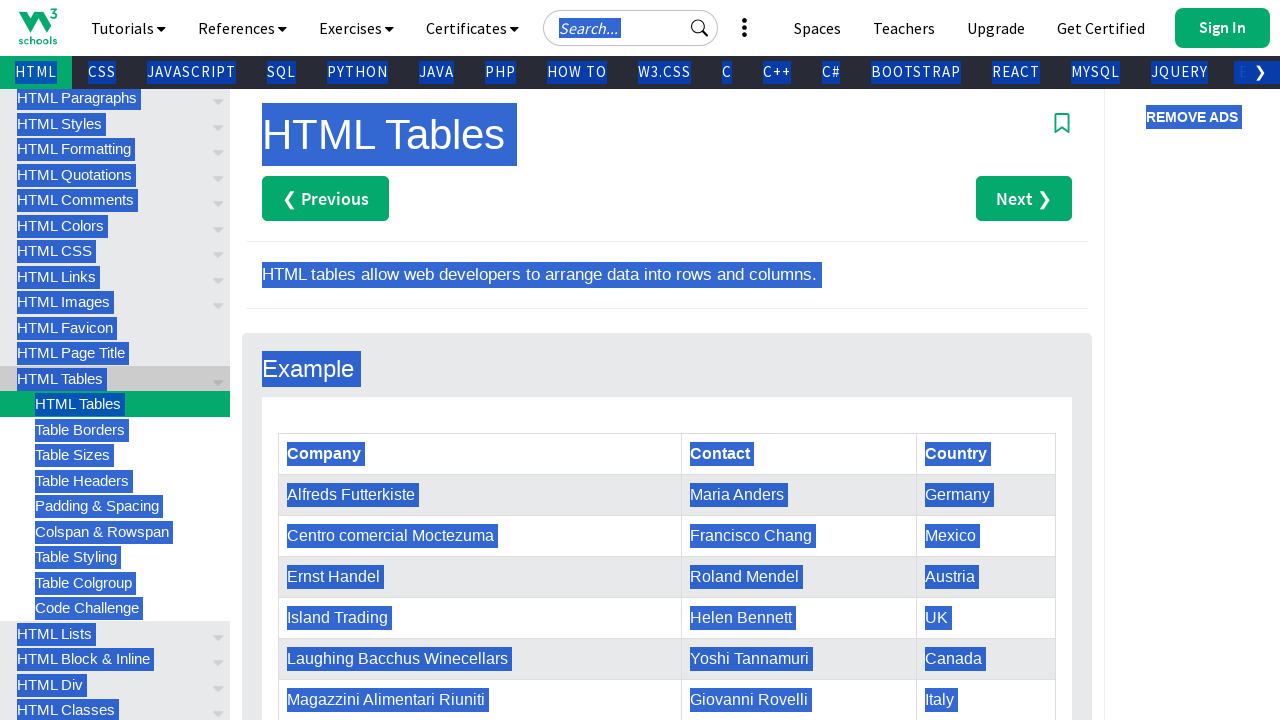

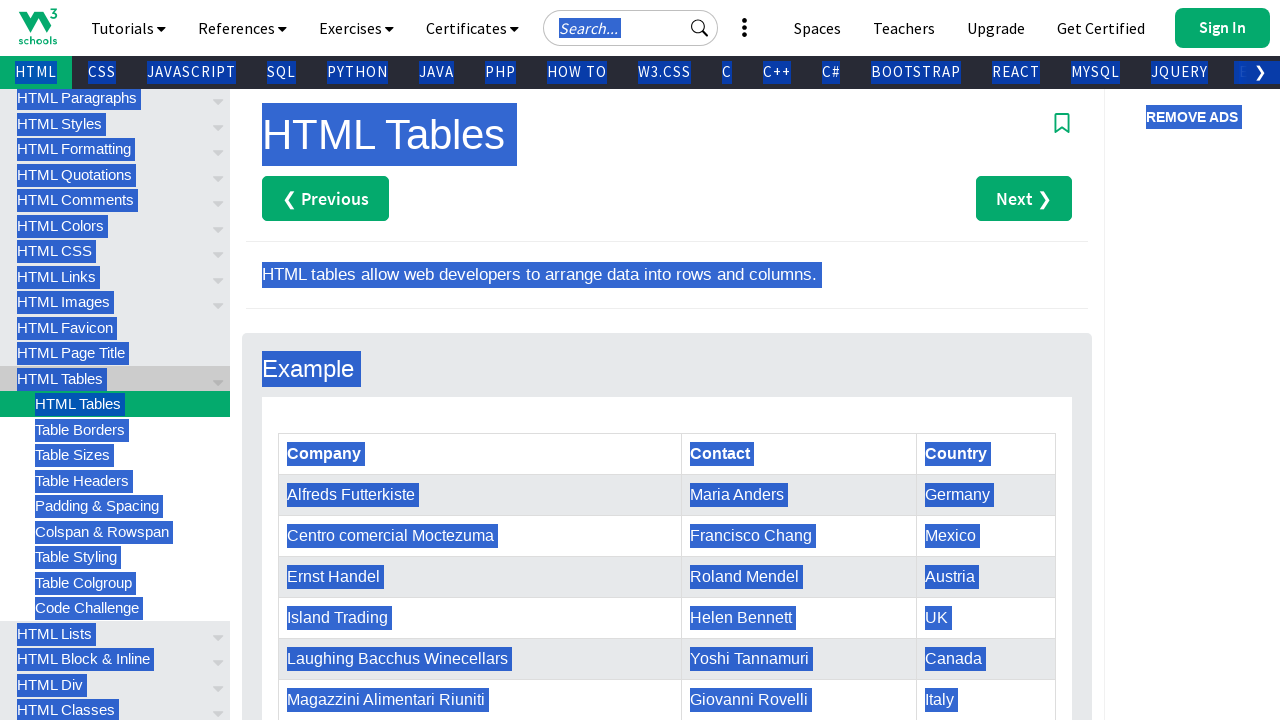